Navigates to the zip-codes.com website and waits for the page to load, verifying the page is accessible.

Starting URL: https://www.zip-codes.com/

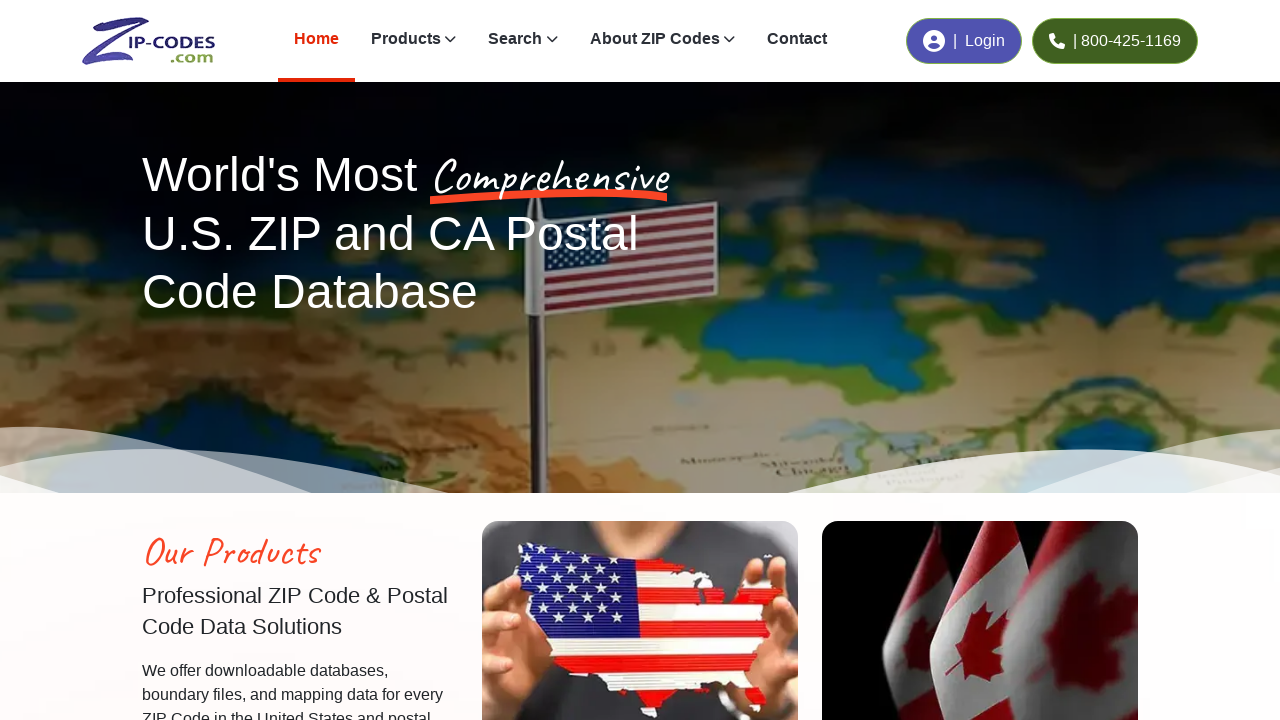

Navigated to https://www.zip-codes.com/
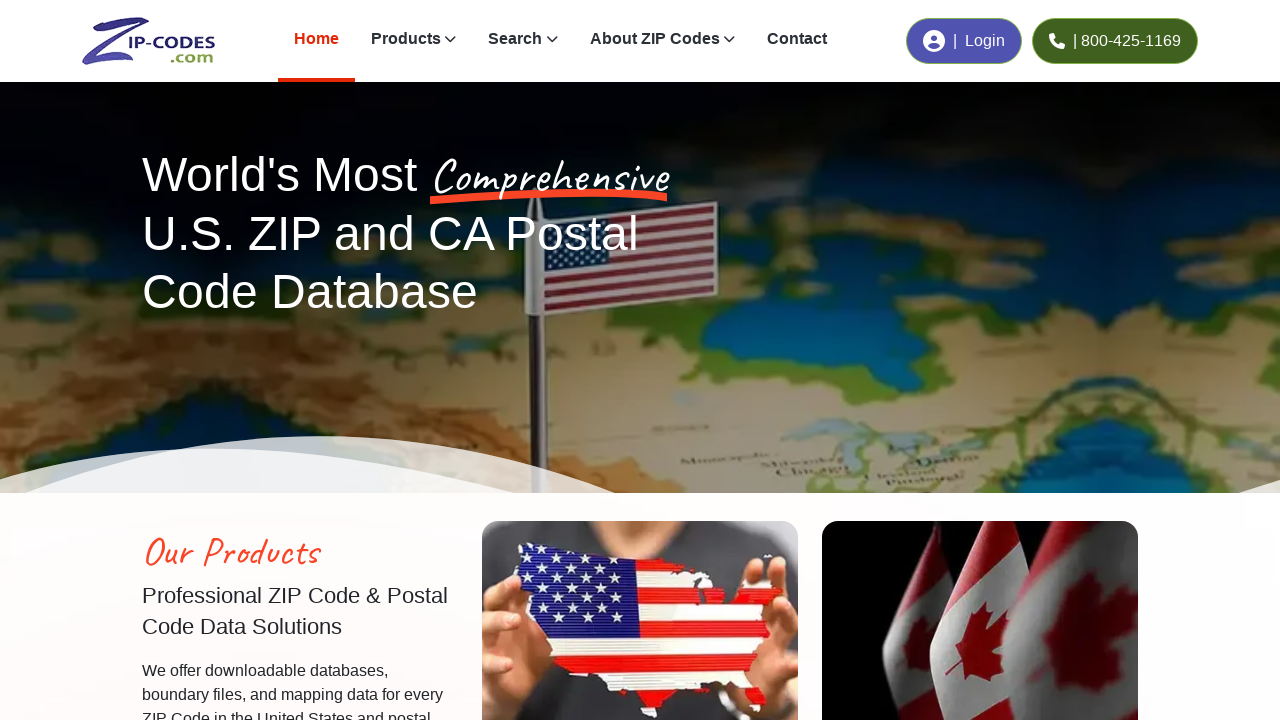

Page DOM content loaded
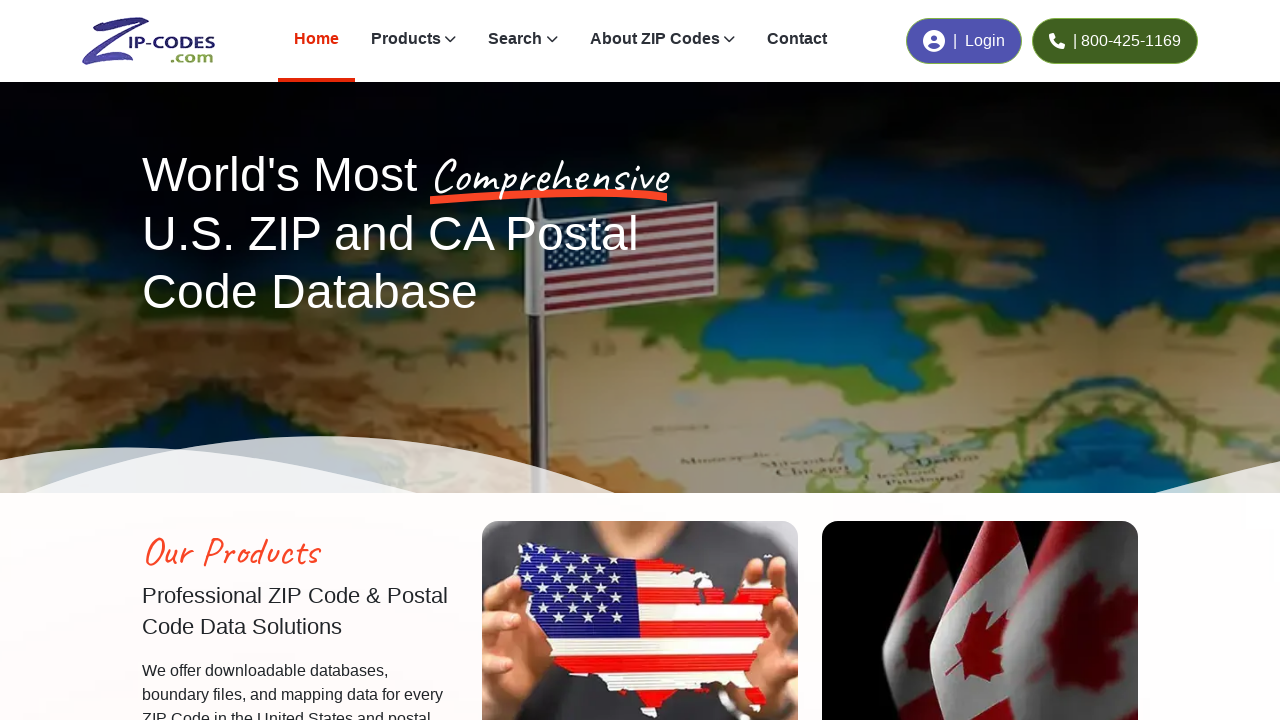

Verified page title is present and non-empty
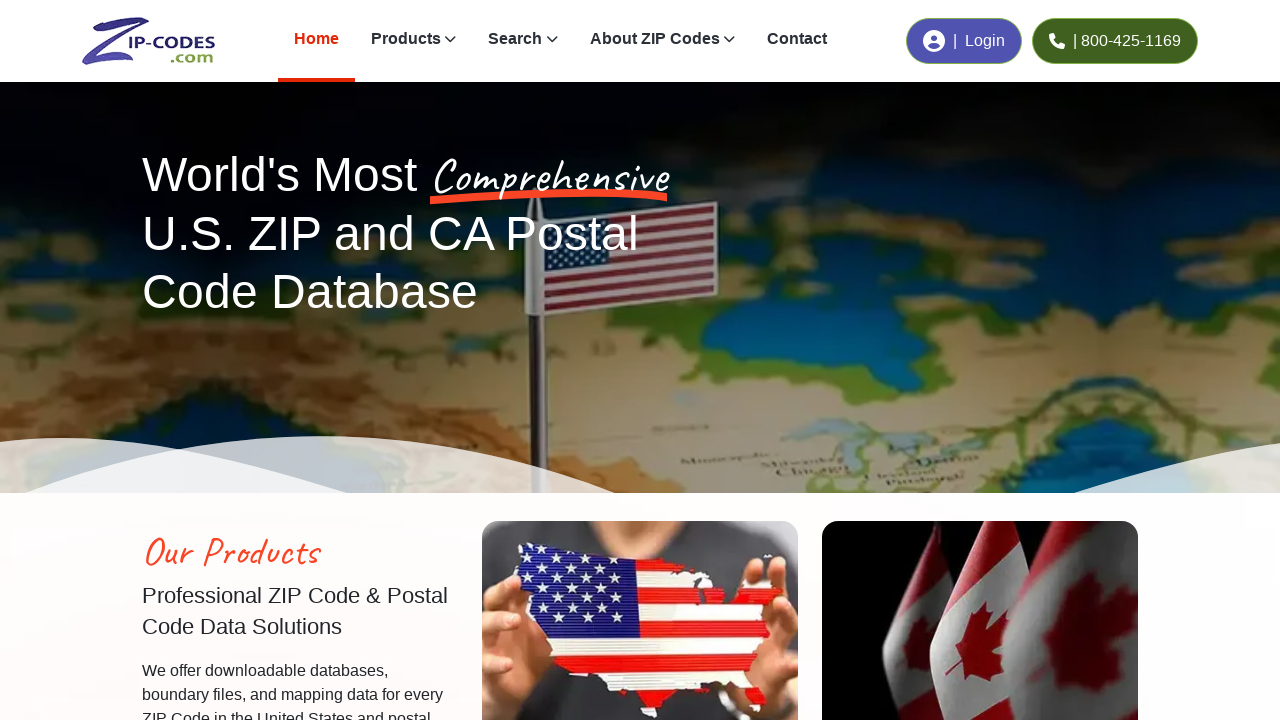

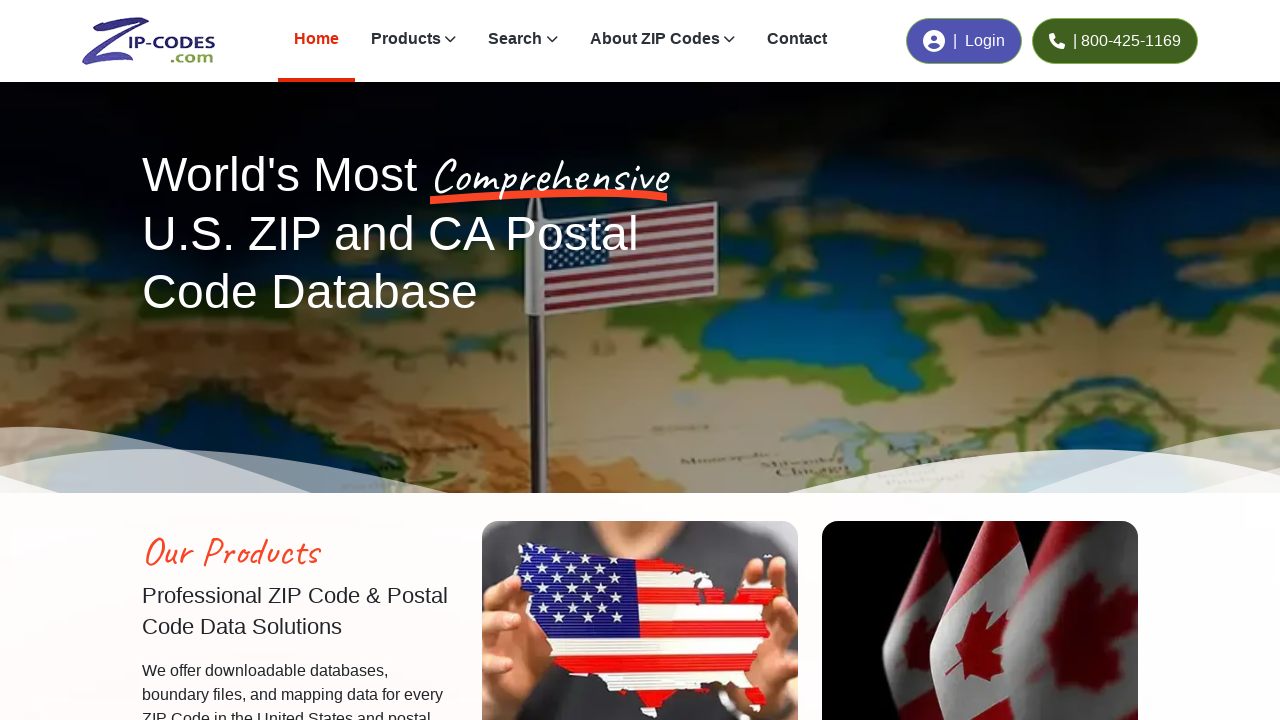